Tests shopping cart functionality by selecting the "Doces" (sweets) category, adding brigadeiro and alfajor products to cart, increasing brigadeiro quantity, and completing checkout.

Starting URL: https://shopcart-challenge.4all.com

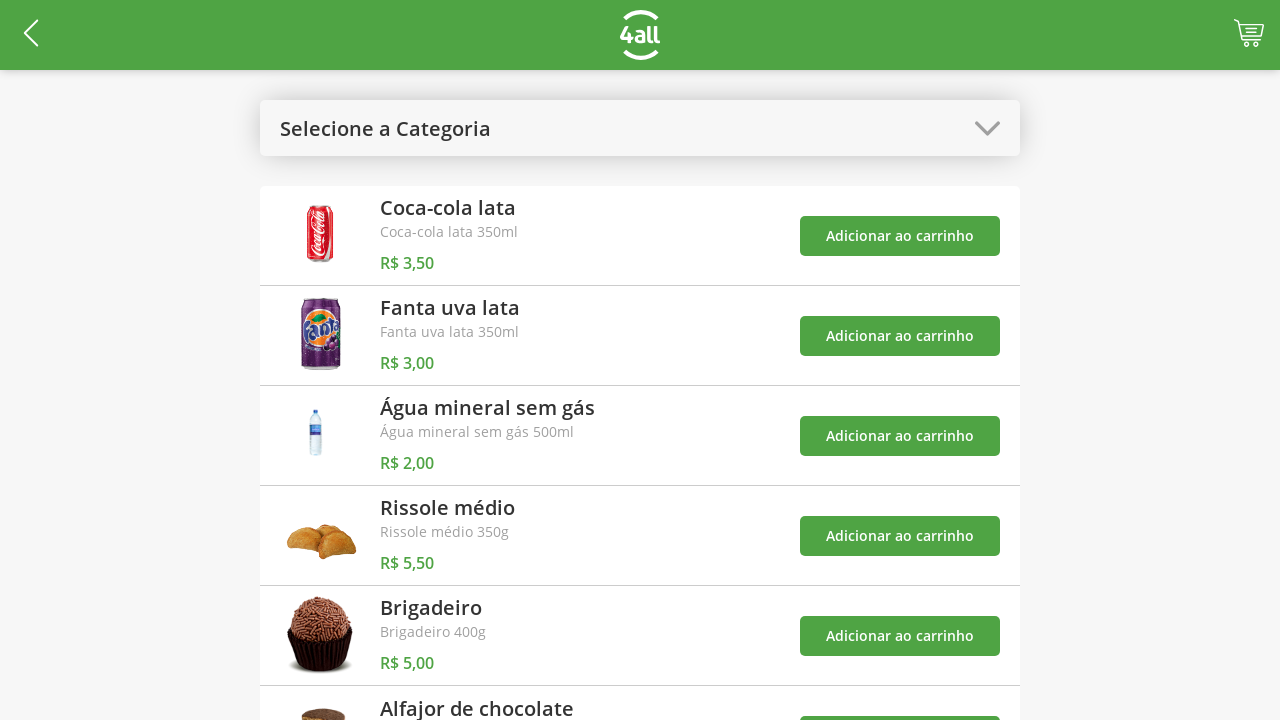

Clicked 'select category' button to open categories menu at (640, 128) on #open-categories-btn
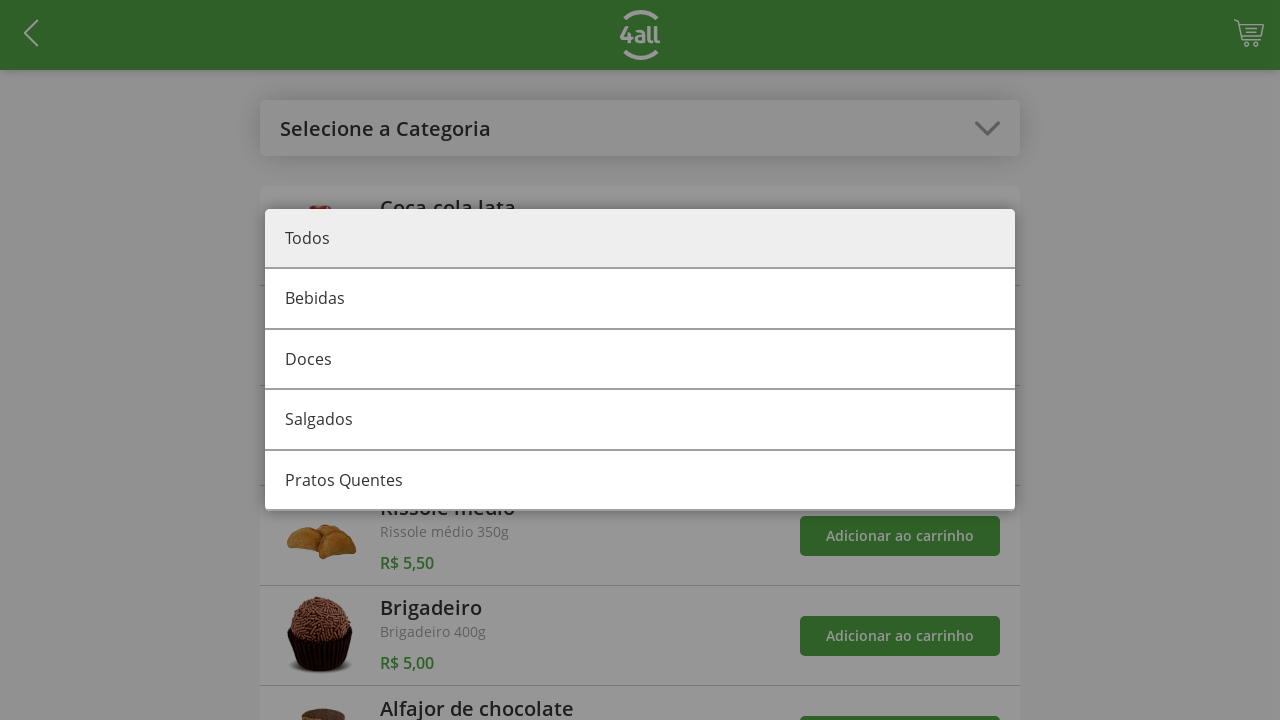

Selected 'Doces' (sweets) category at (640, 360) on #category-1
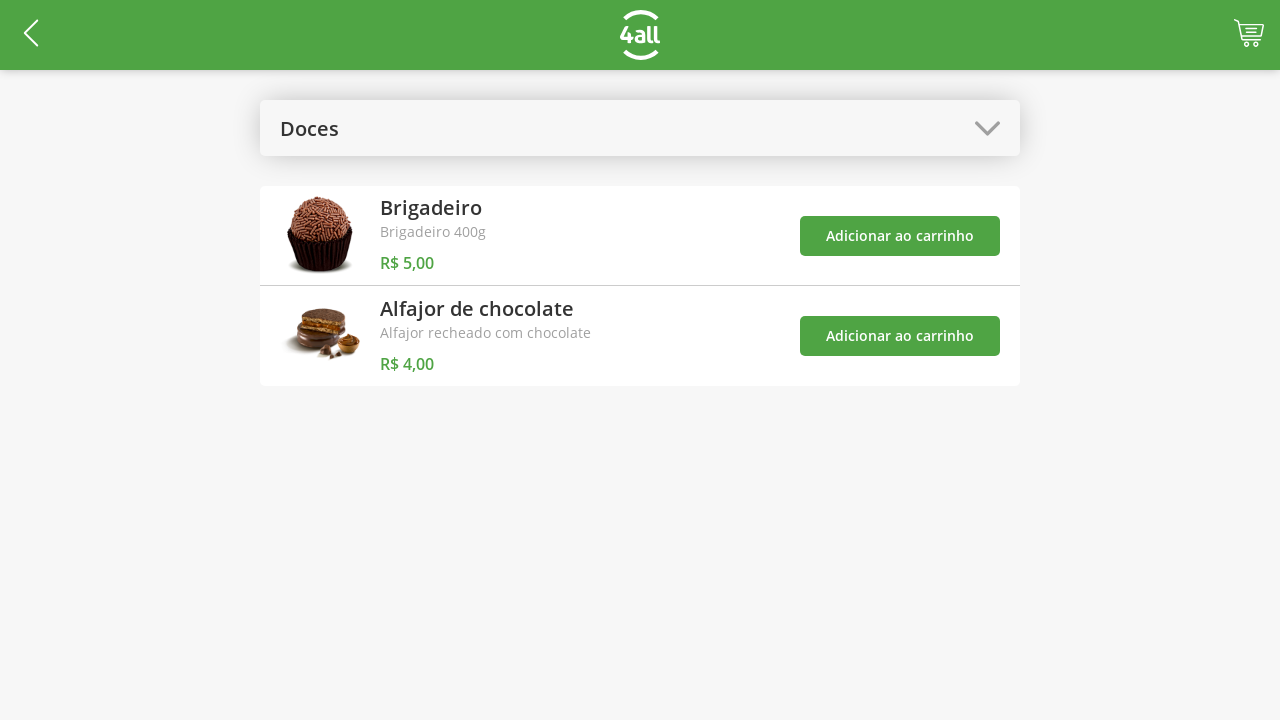

Added brigadeiro product to cart at (900, 236) on #add-product-4-btn
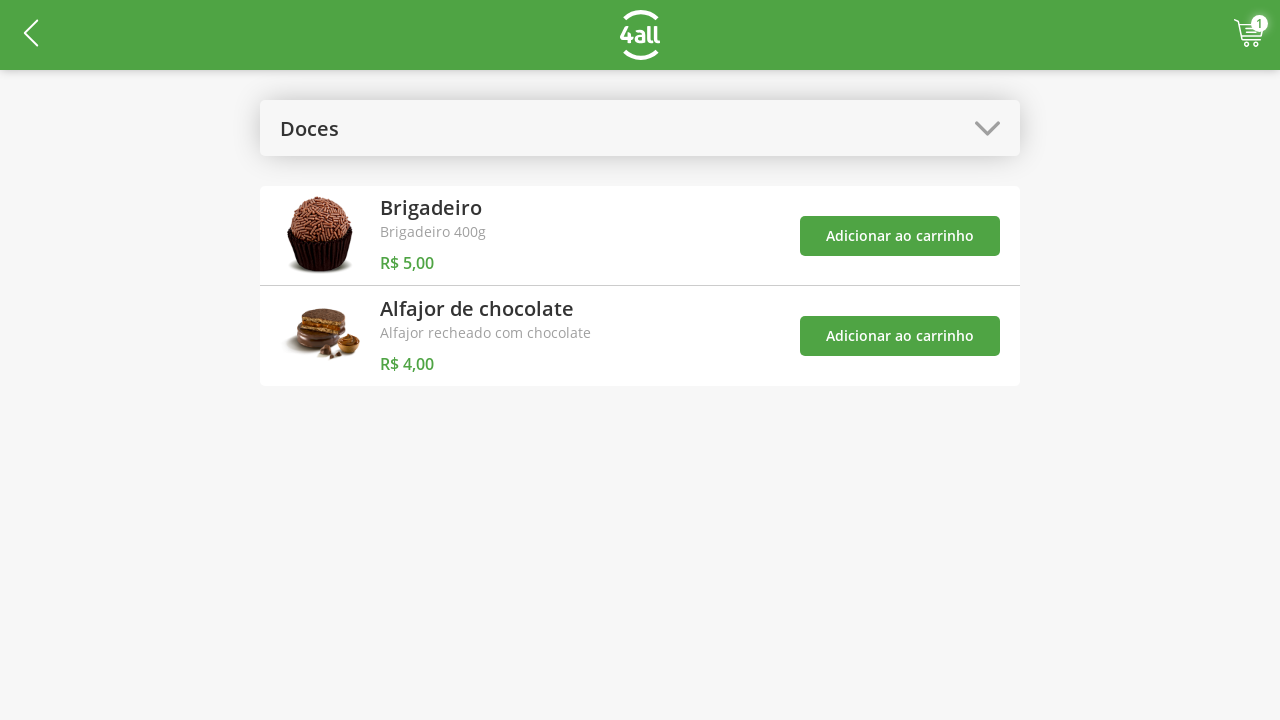

Added alfajor product to cart at (900, 336) on #add-product-5-btn
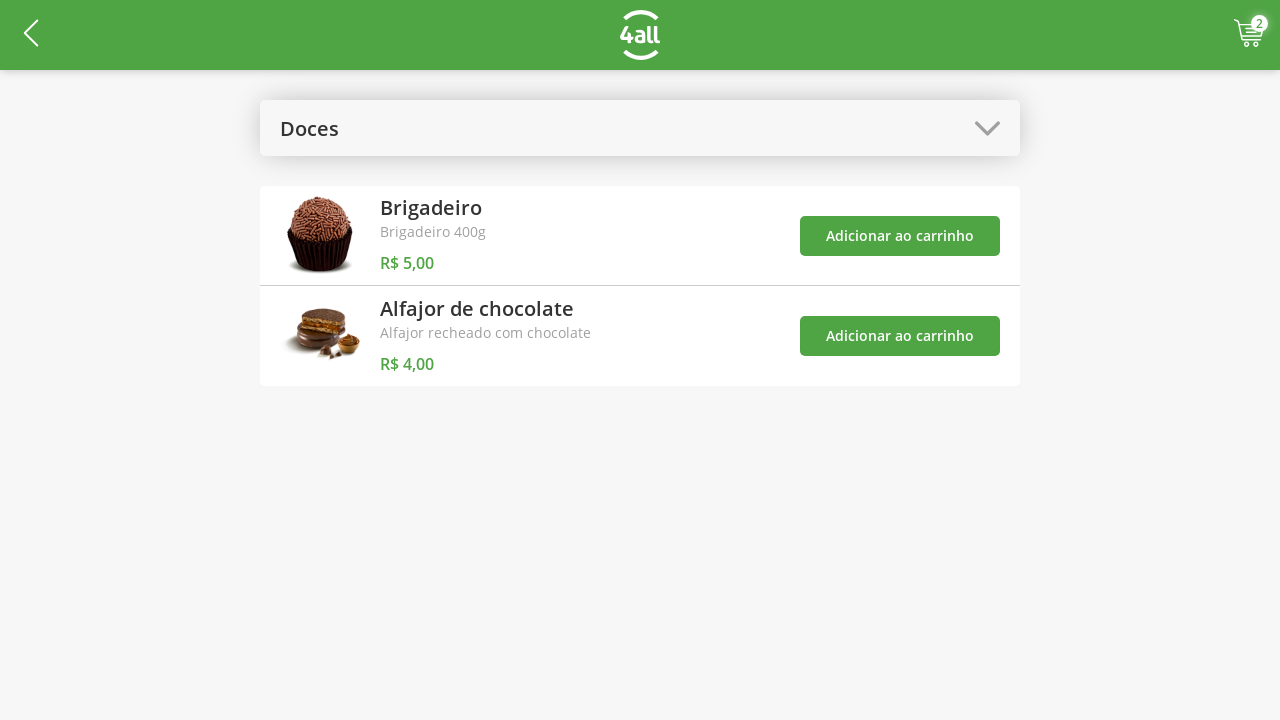

Clicked 'select category' button again to change category at (640, 128) on #open-categories-btn
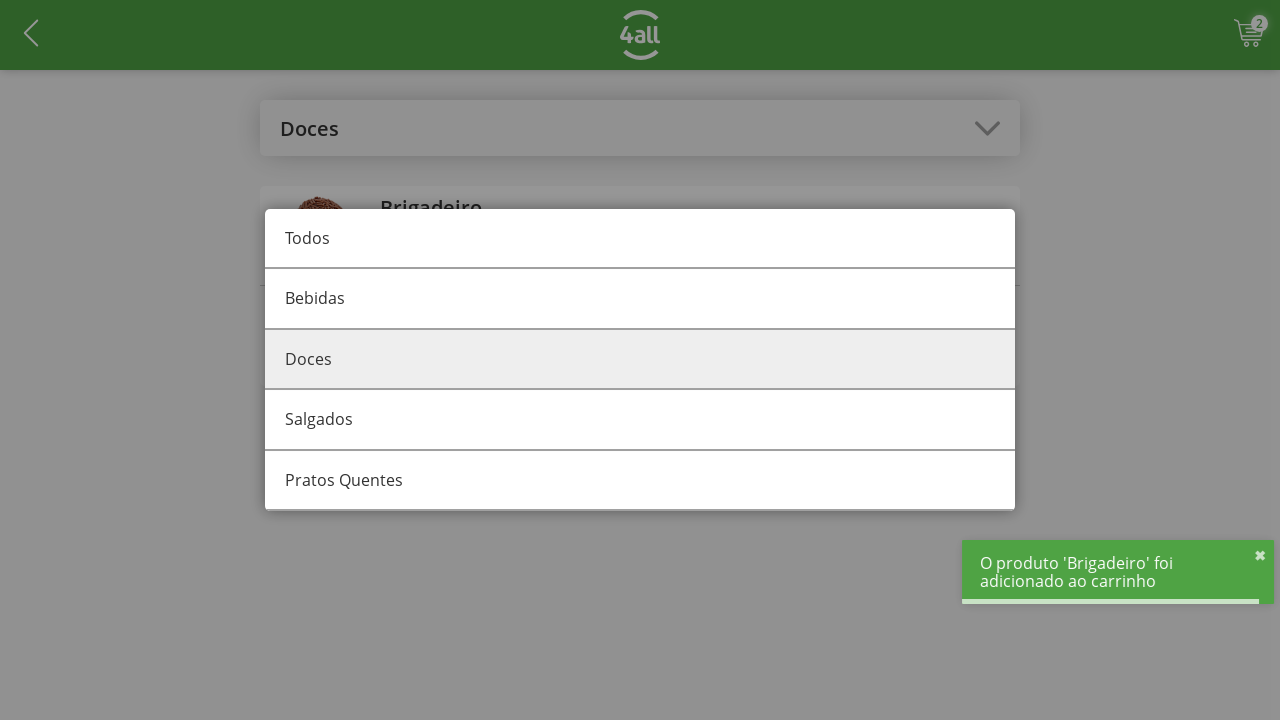

Selected 'Todos' (All) category at (640, 239) on #category-all
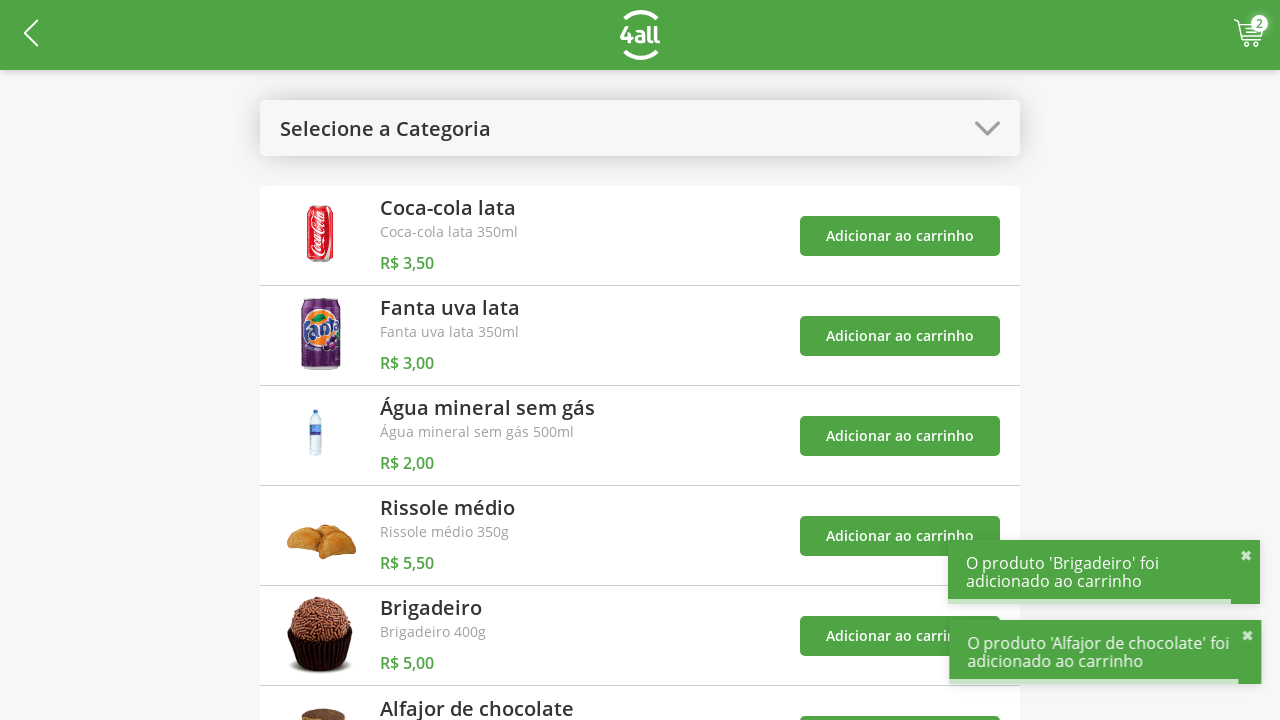

Accessed shopping cart at (1249, 35) on #cart-btn
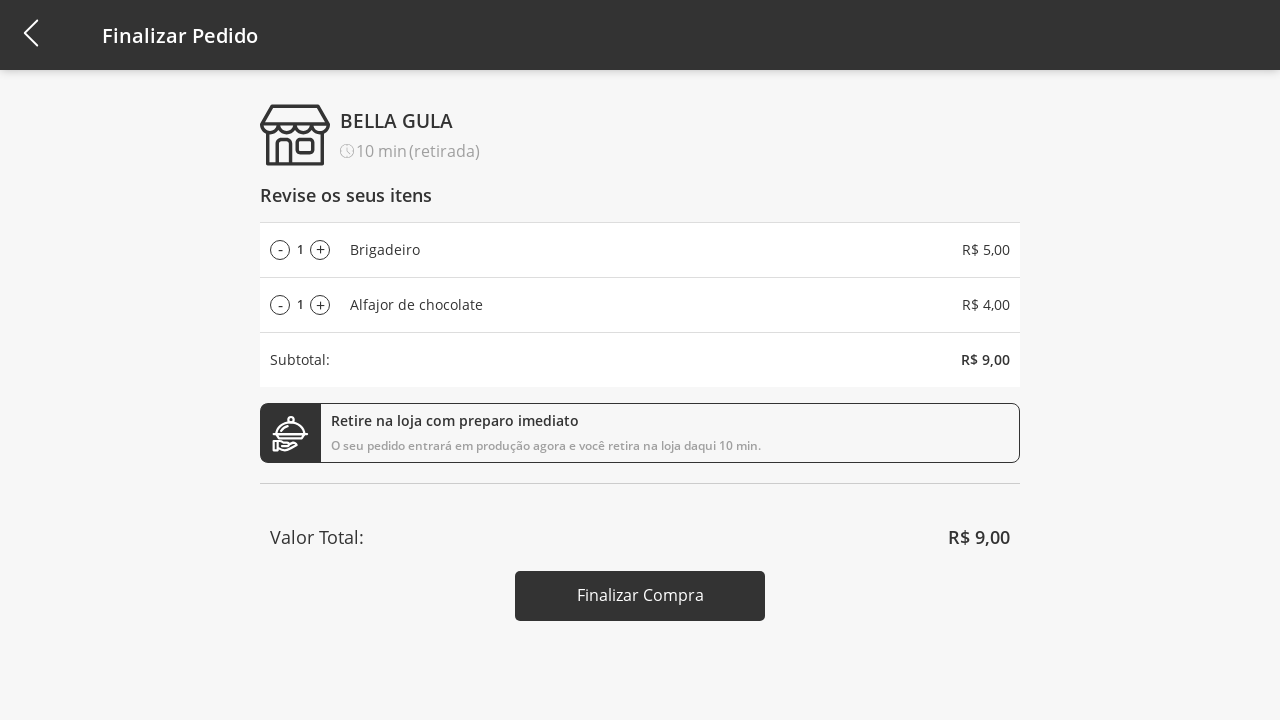

Increased brigadeiro quantity (1 of 4) at (320, 250) on #add-product-4-qtd
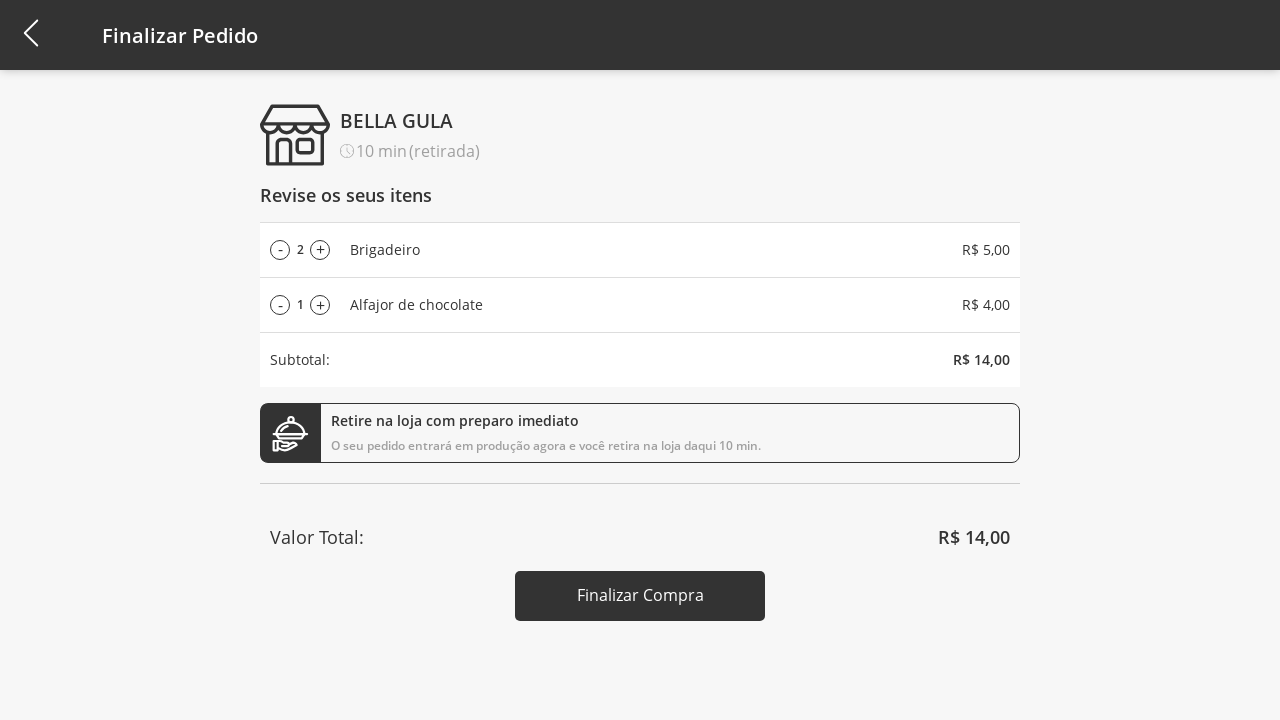

Increased brigadeiro quantity (2 of 4) at (320, 250) on #add-product-4-qtd
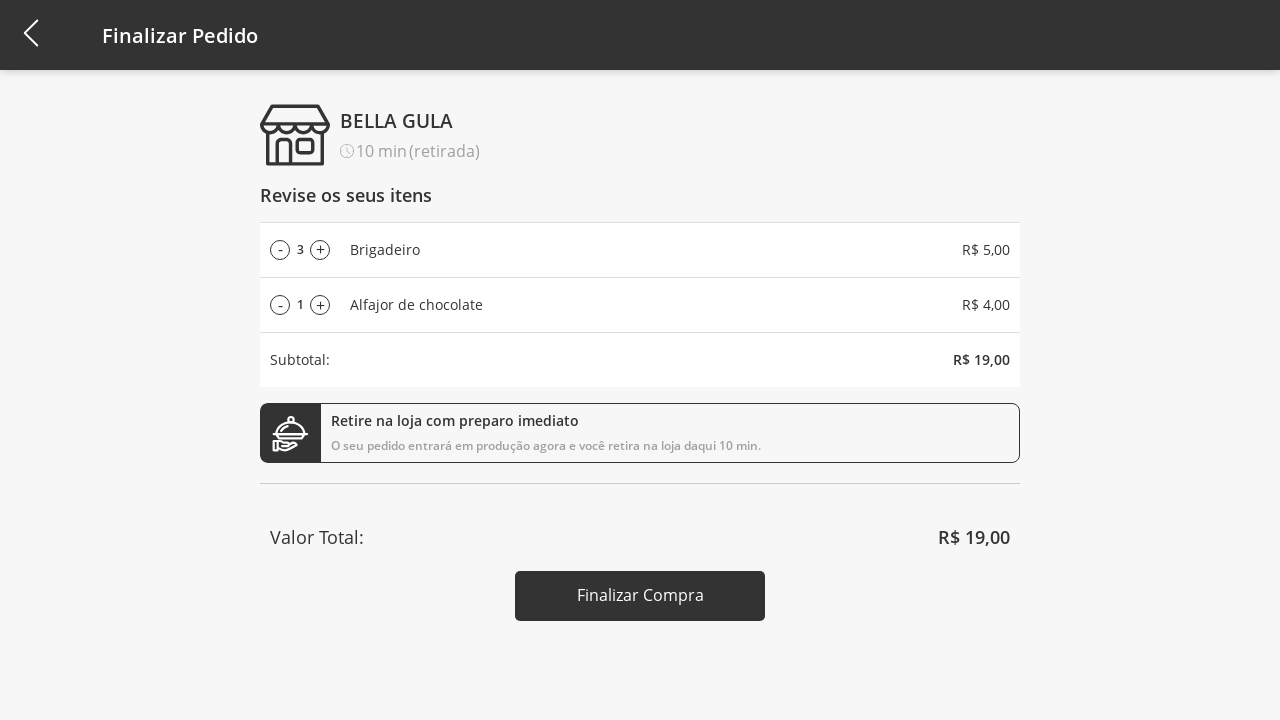

Increased brigadeiro quantity (3 of 4) at (320, 250) on #add-product-4-qtd
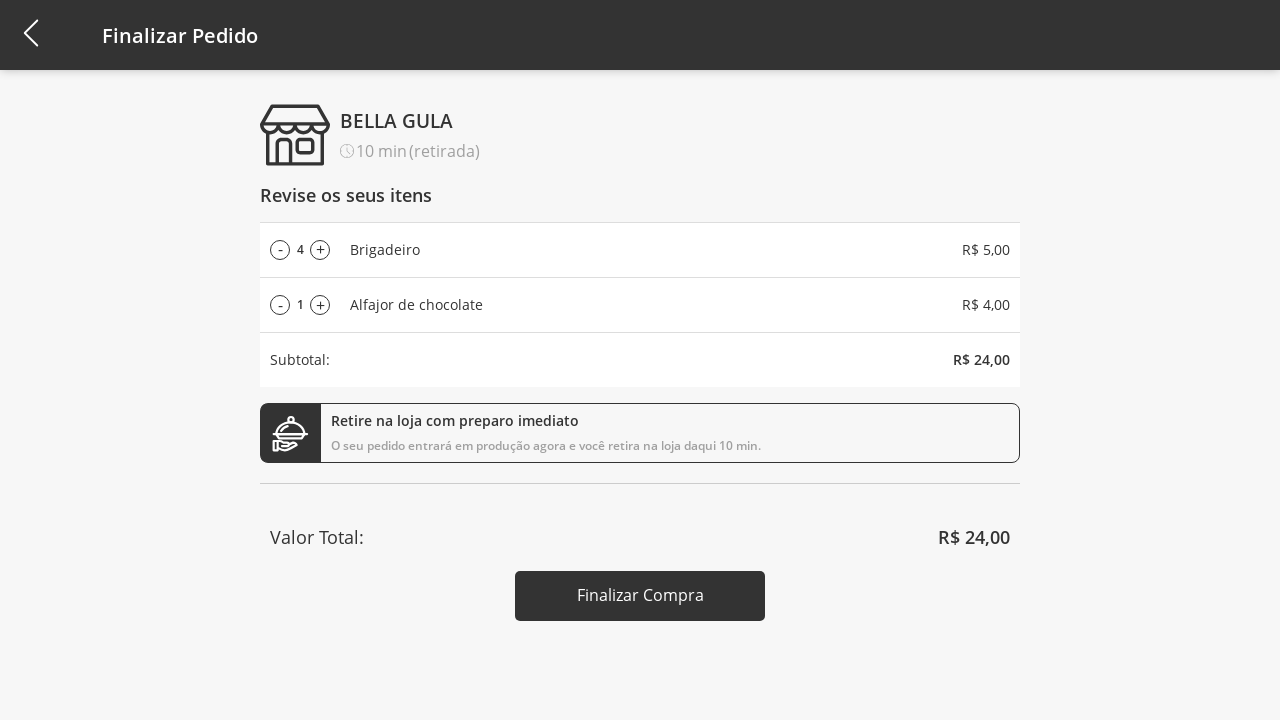

Increased brigadeiro quantity (4 of 4) at (320, 250) on #add-product-4-qtd
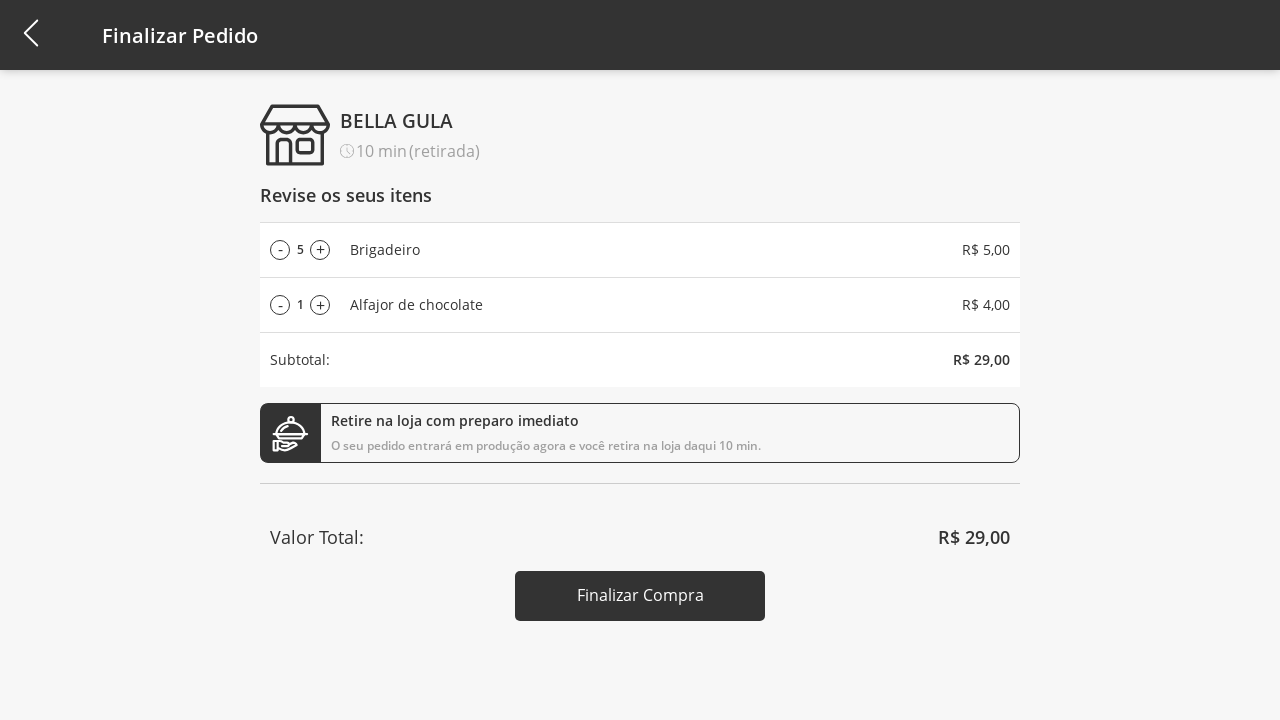

Clicked finish checkout button to complete purchase at (640, 596) on #finish-checkout-button
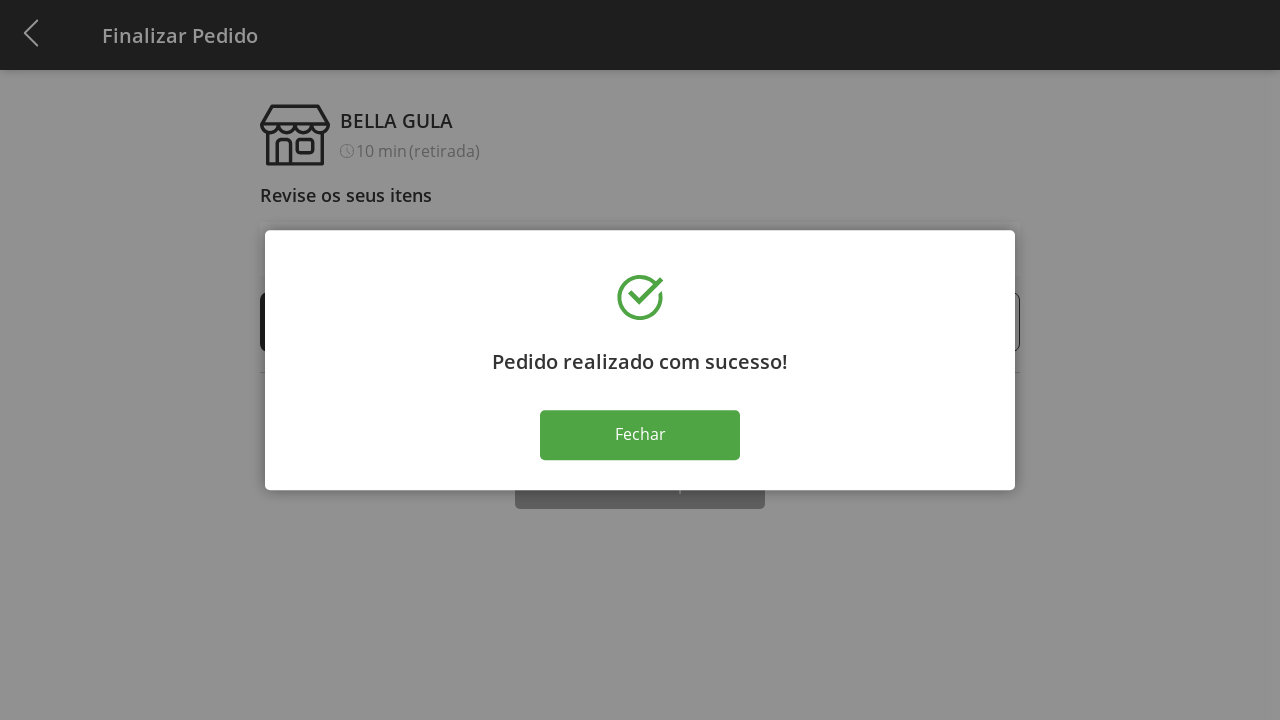

Success message appeared after checkout completion
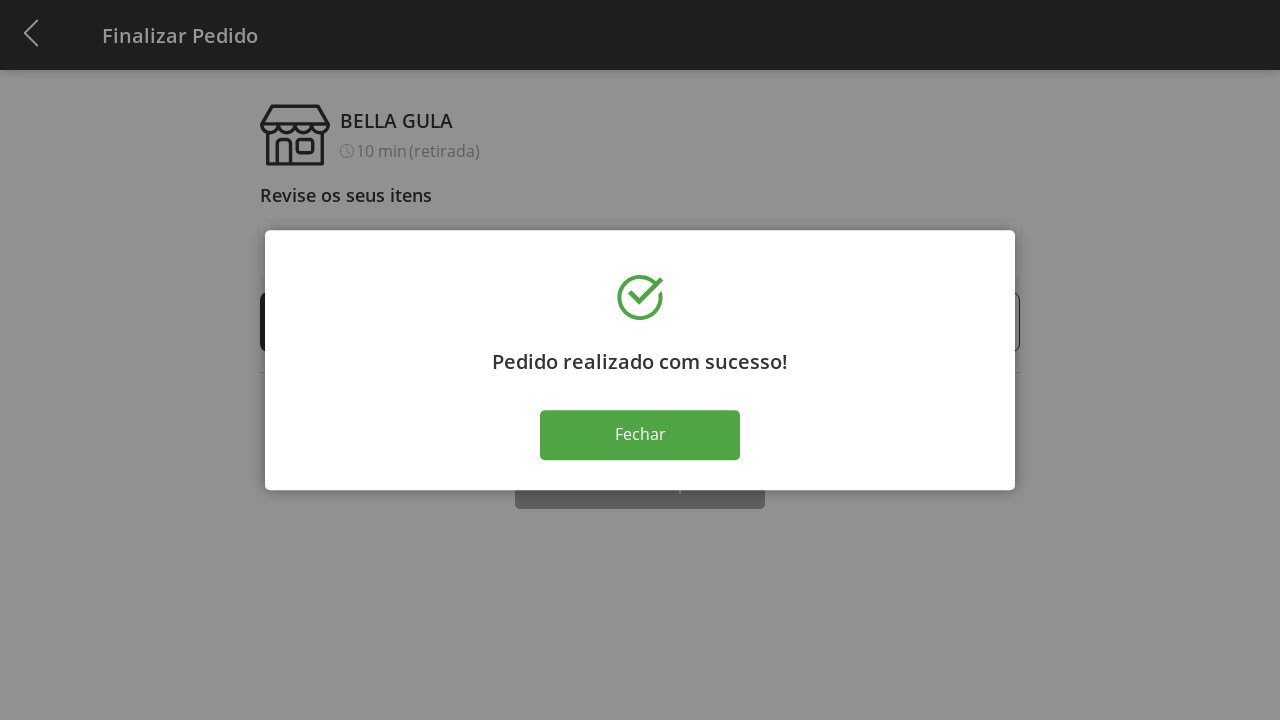

Closed success modal to complete test at (640, 435) on .close-modal
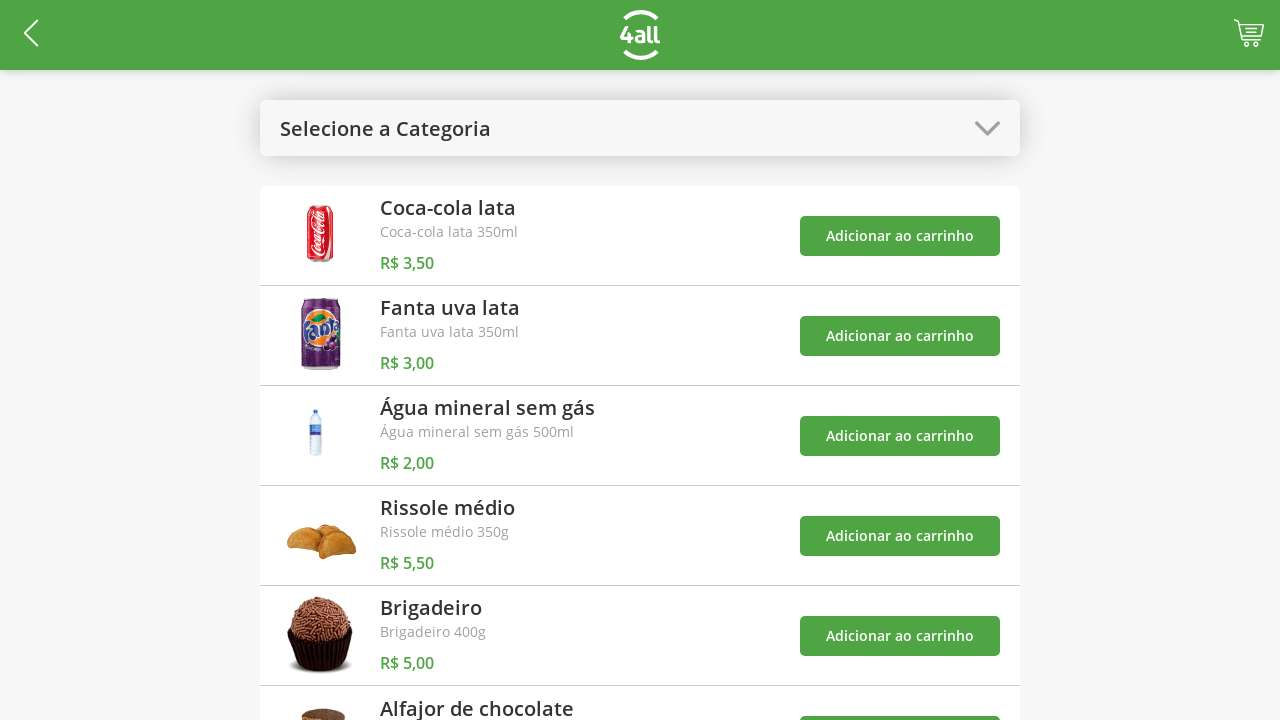

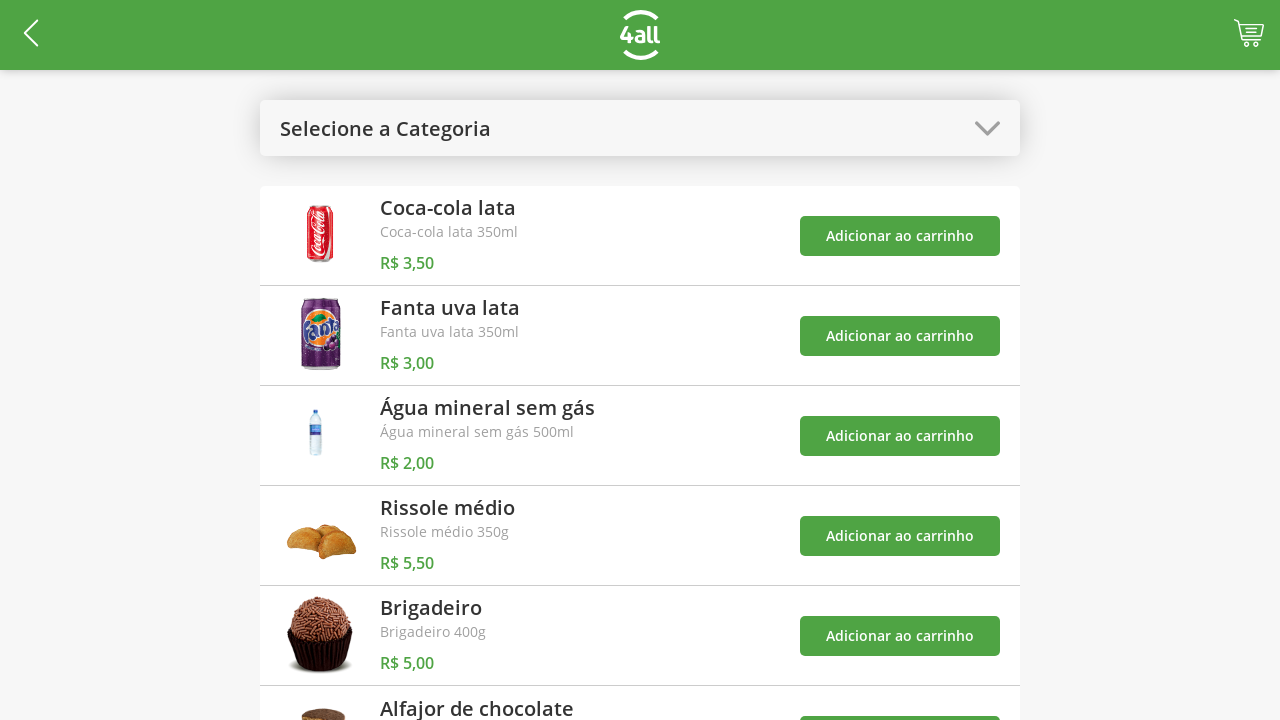